Tests the broken images page by navigating to it and verifying that image elements are present on the page

Starting URL: https://the-internet.herokuapp.com/

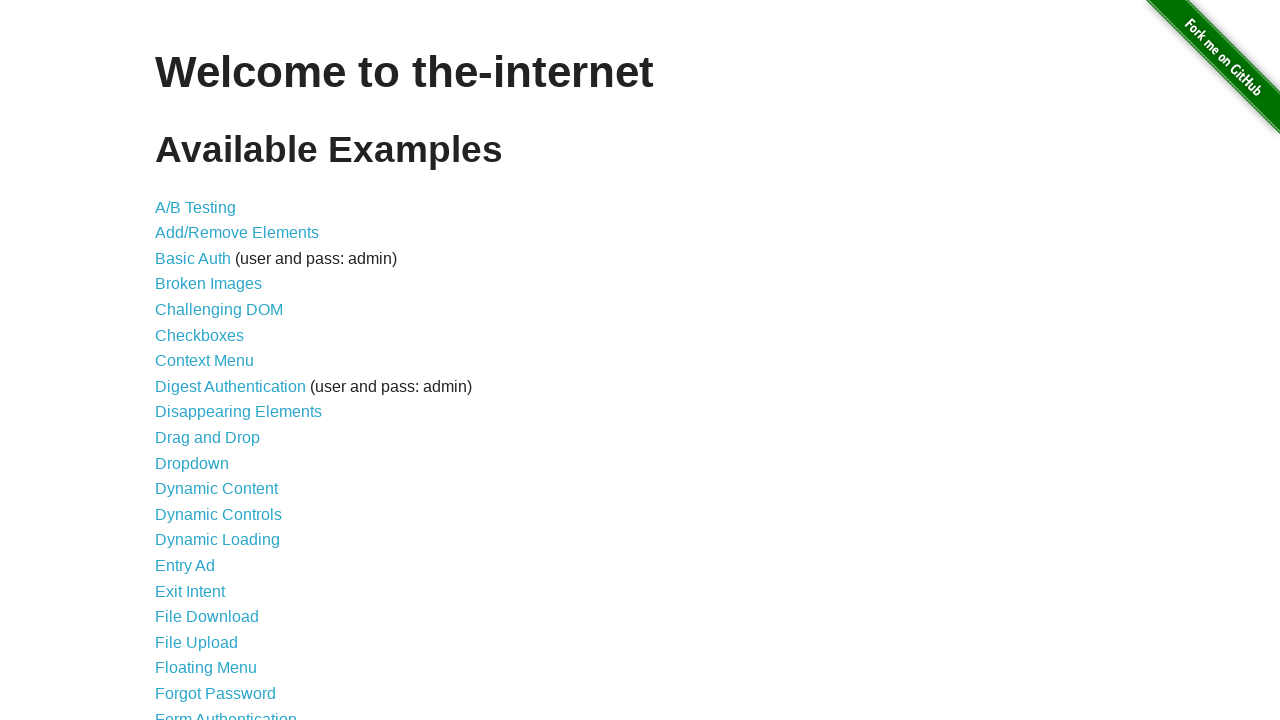

Clicked on the broken images link at (208, 284) on a[href='/broken_images']
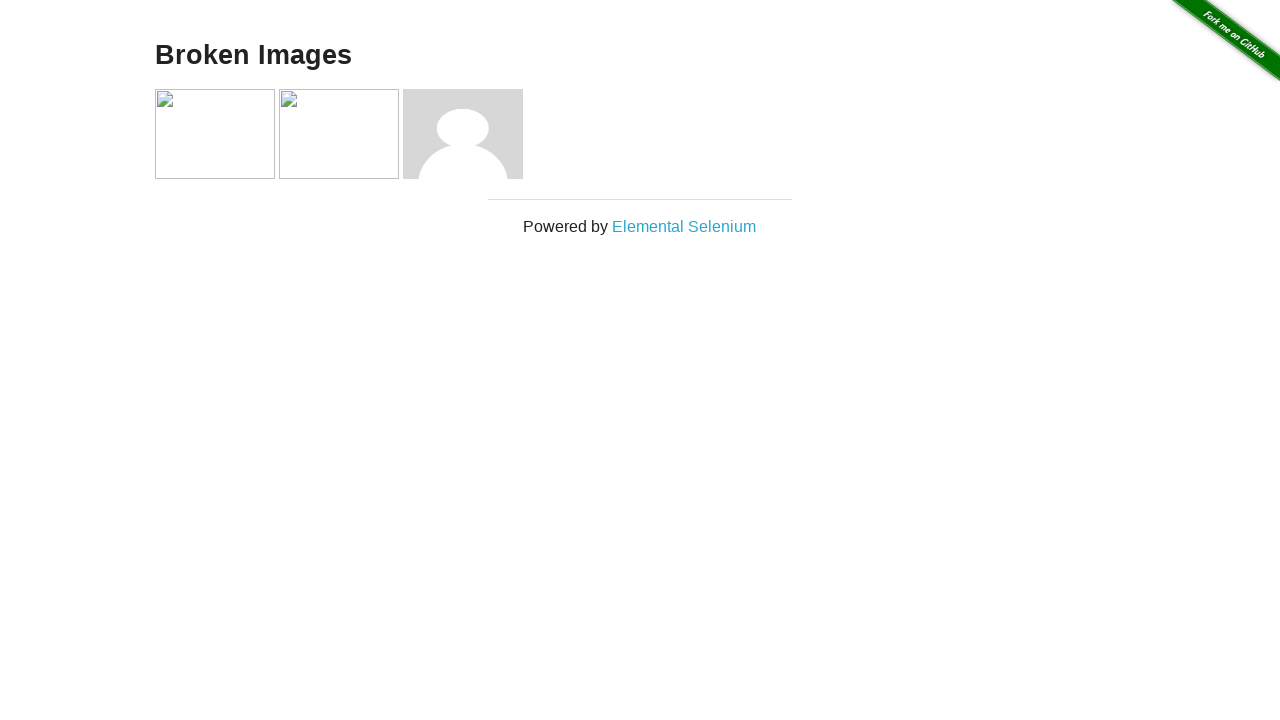

Page header loaded
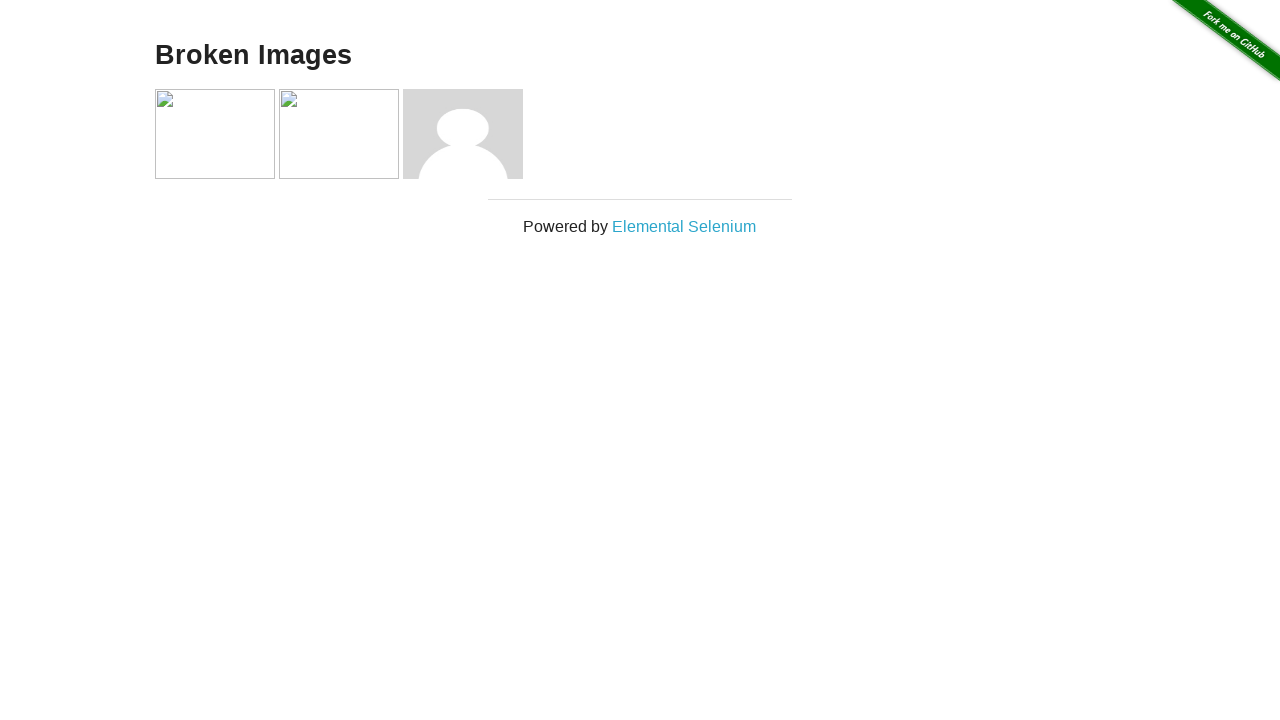

Image elements verified to be present on the page
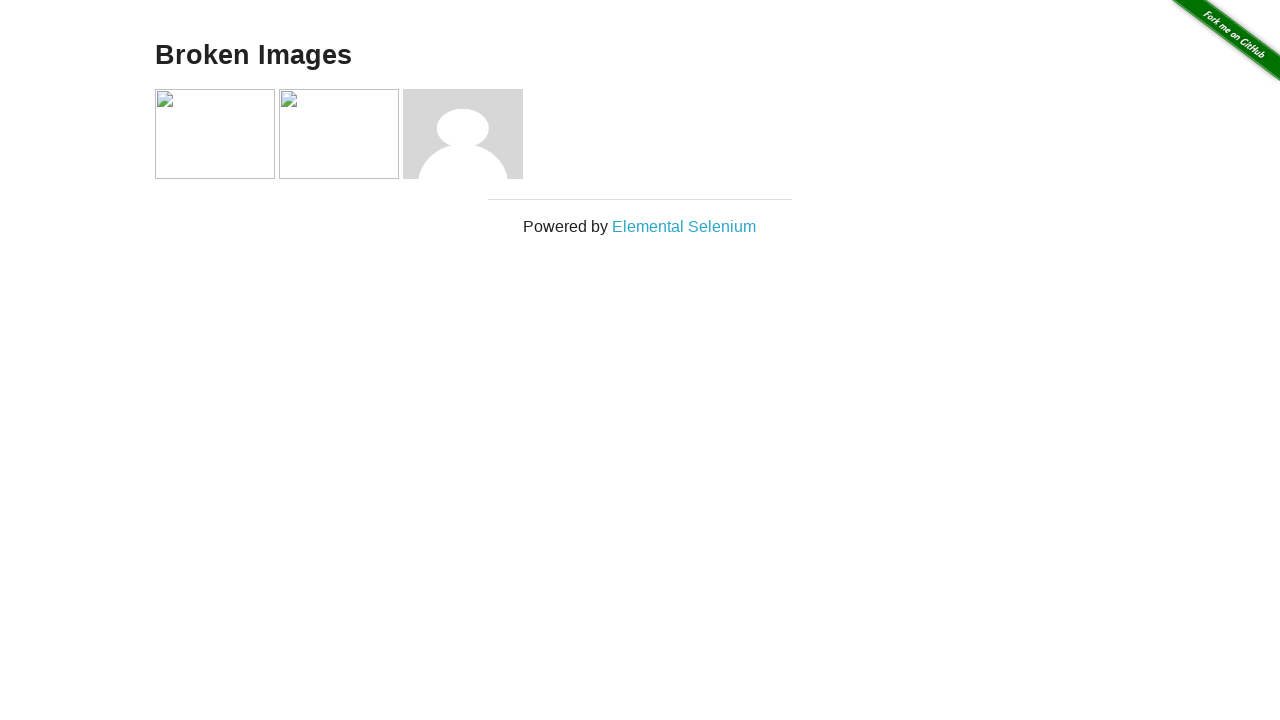

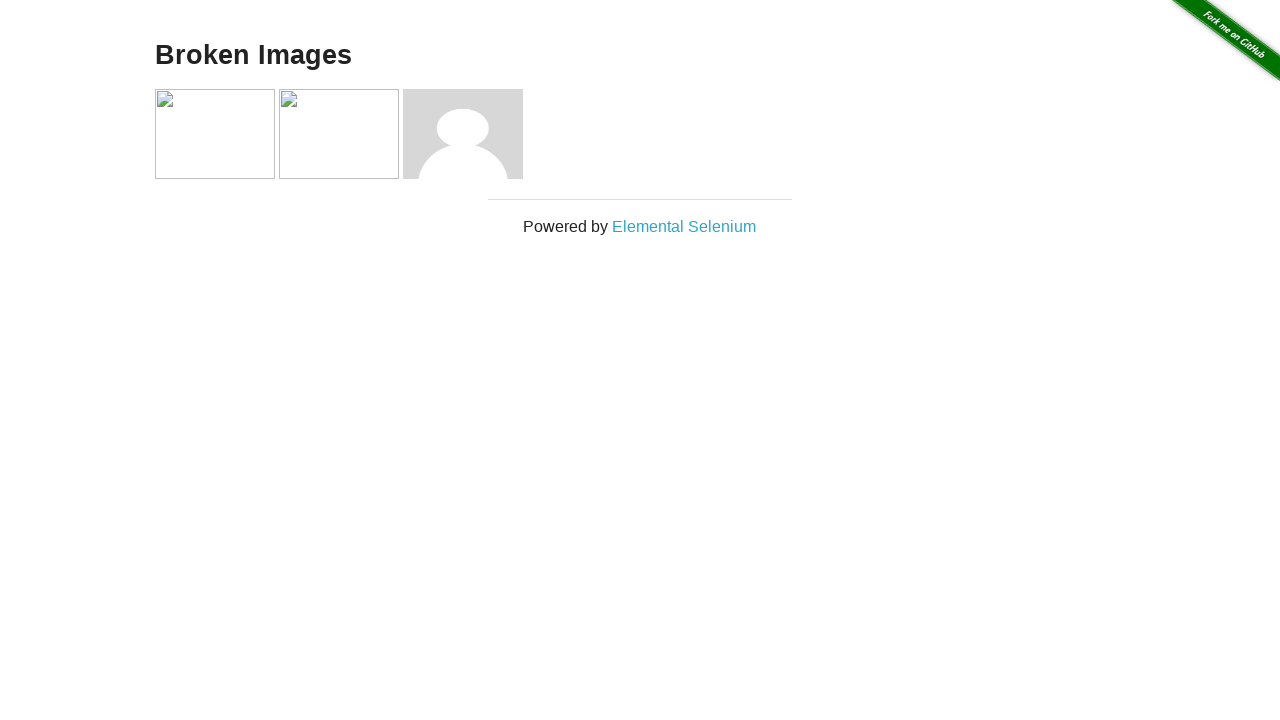